Navigates to the Katalon demo CURA Healthcare site and clicks the "Make Appointment" button

Starting URL: https://katalon-demo-cura.herokuapp.com/

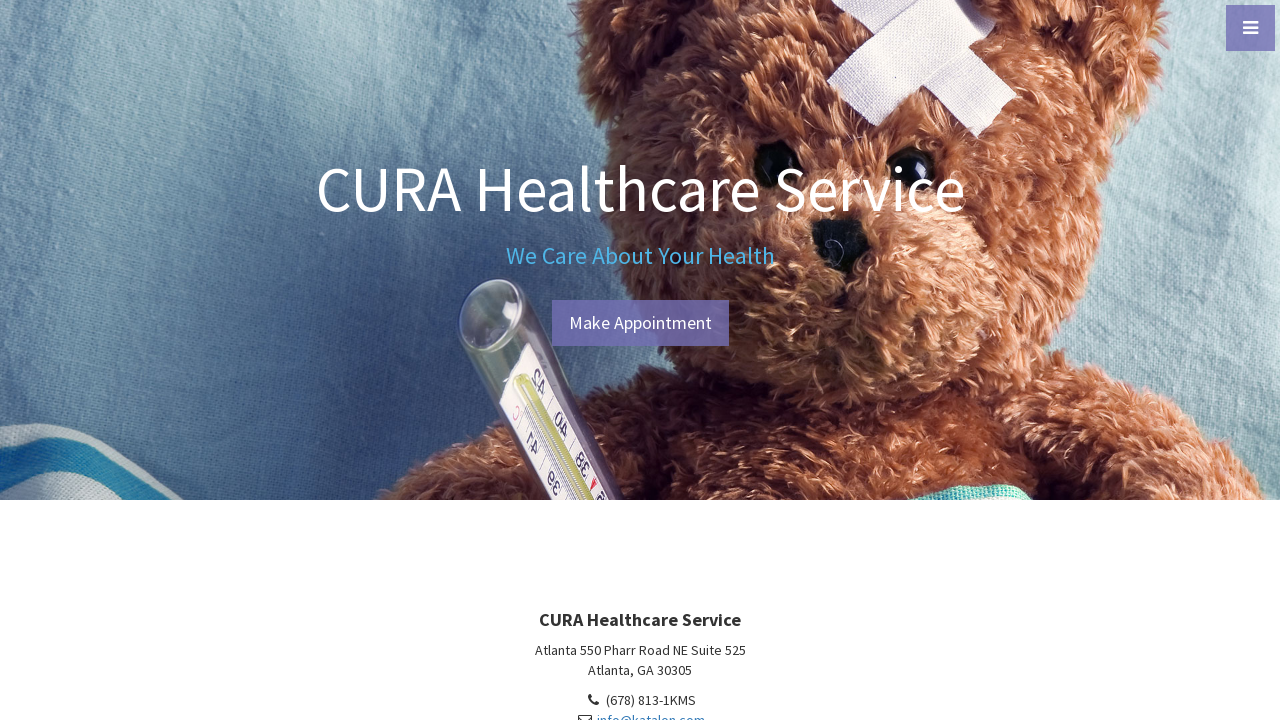

Navigated to Katalon demo CURA Healthcare site
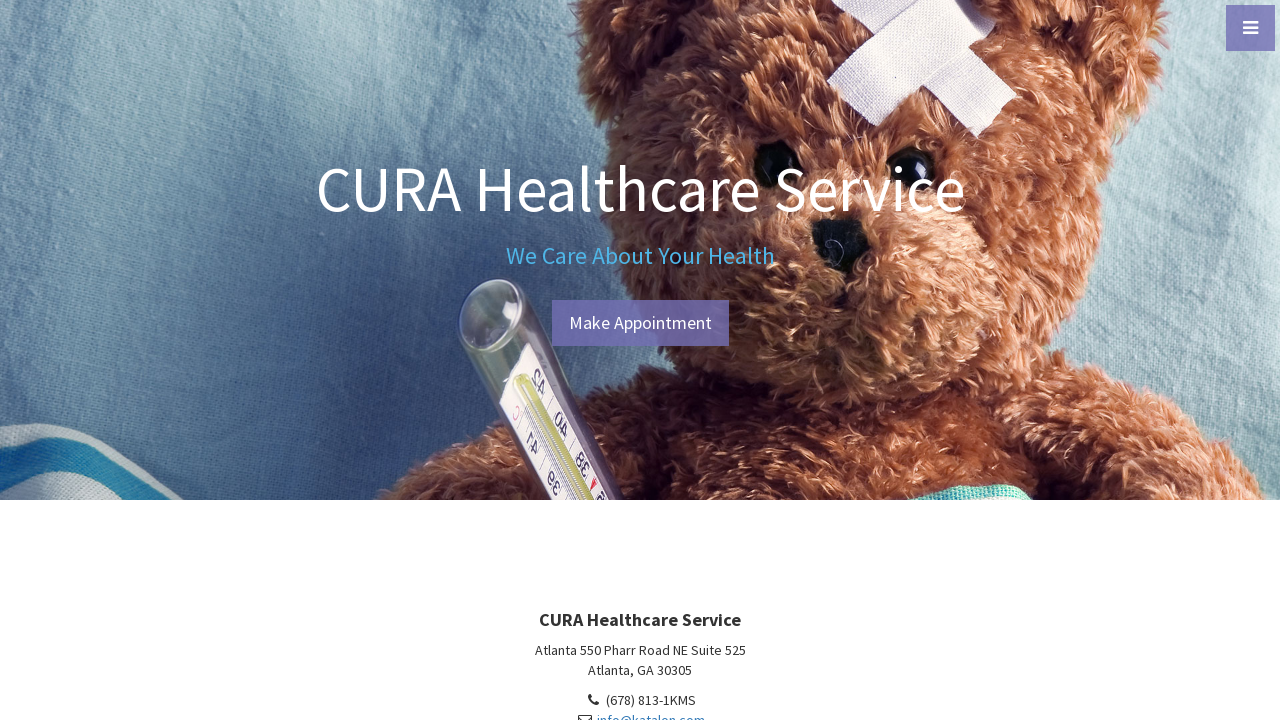

Clicked the 'Make Appointment' button at (640, 323) on #btn-make-appointment
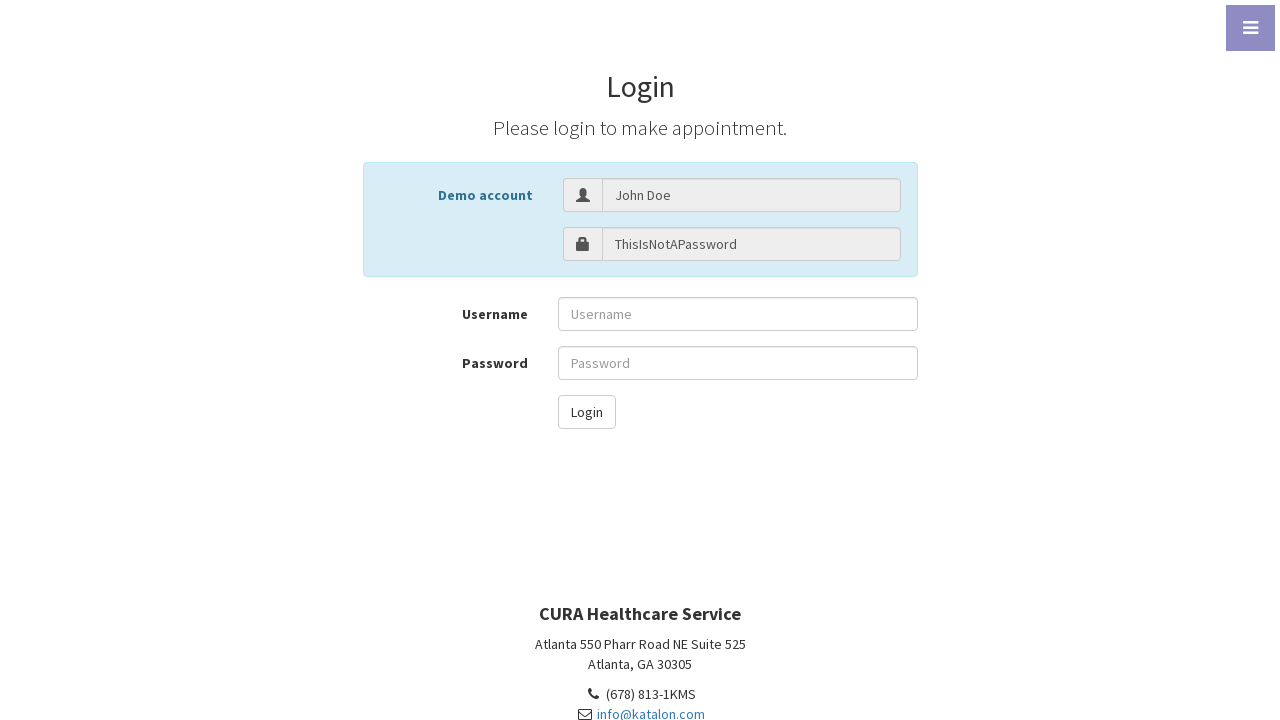

Waited 4 seconds for page to load after clicking Make Appointment
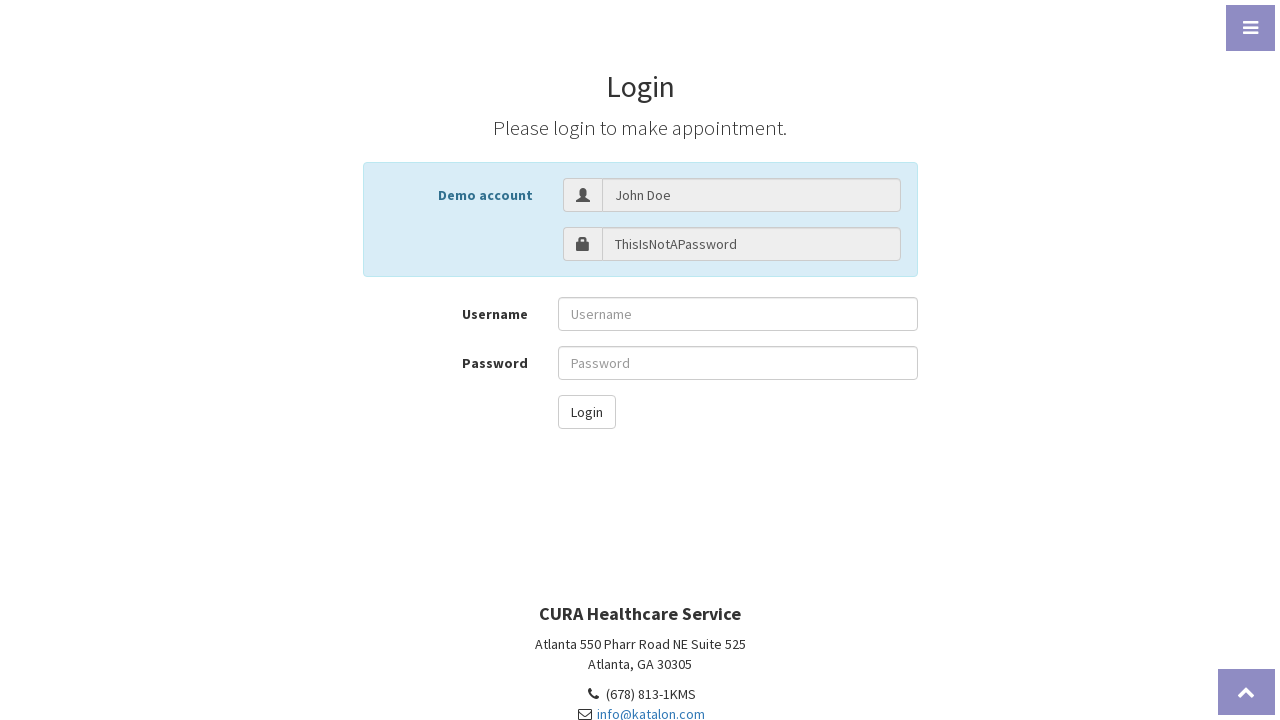

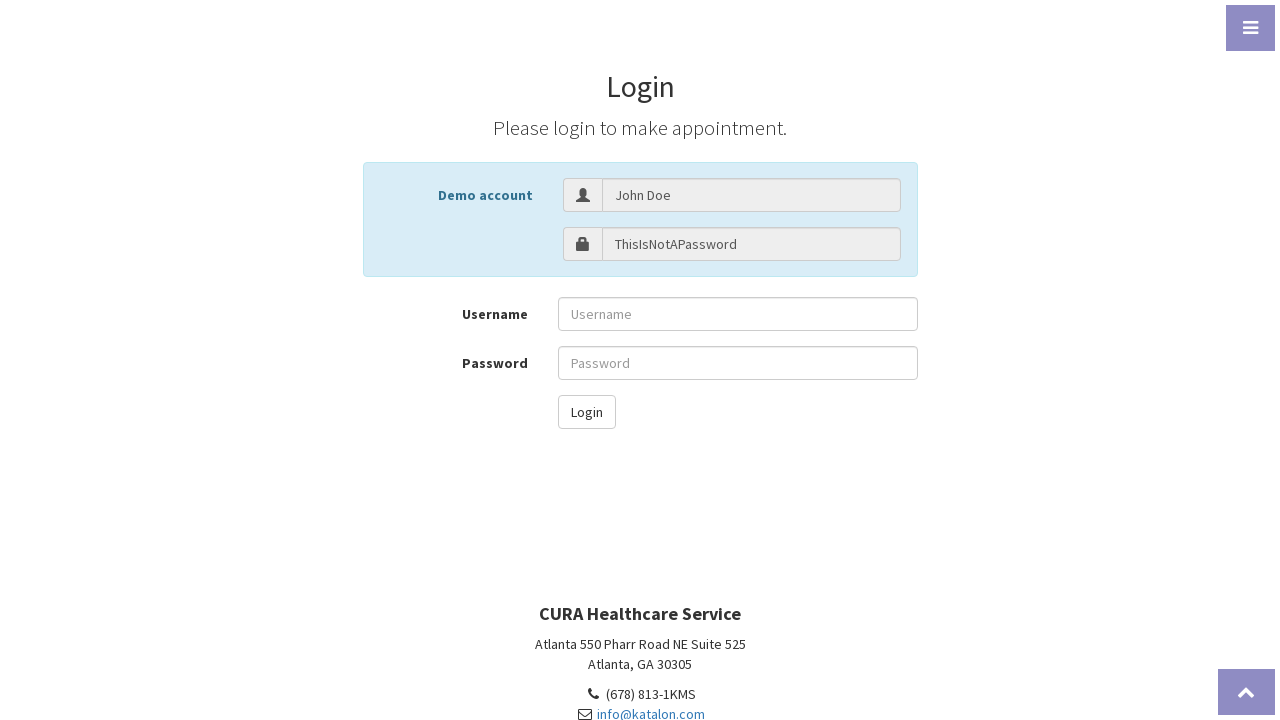